Tests a todo application by adding multiple todo items and then marking all items as completed

Starting URL: https://example.cypress.io/todo

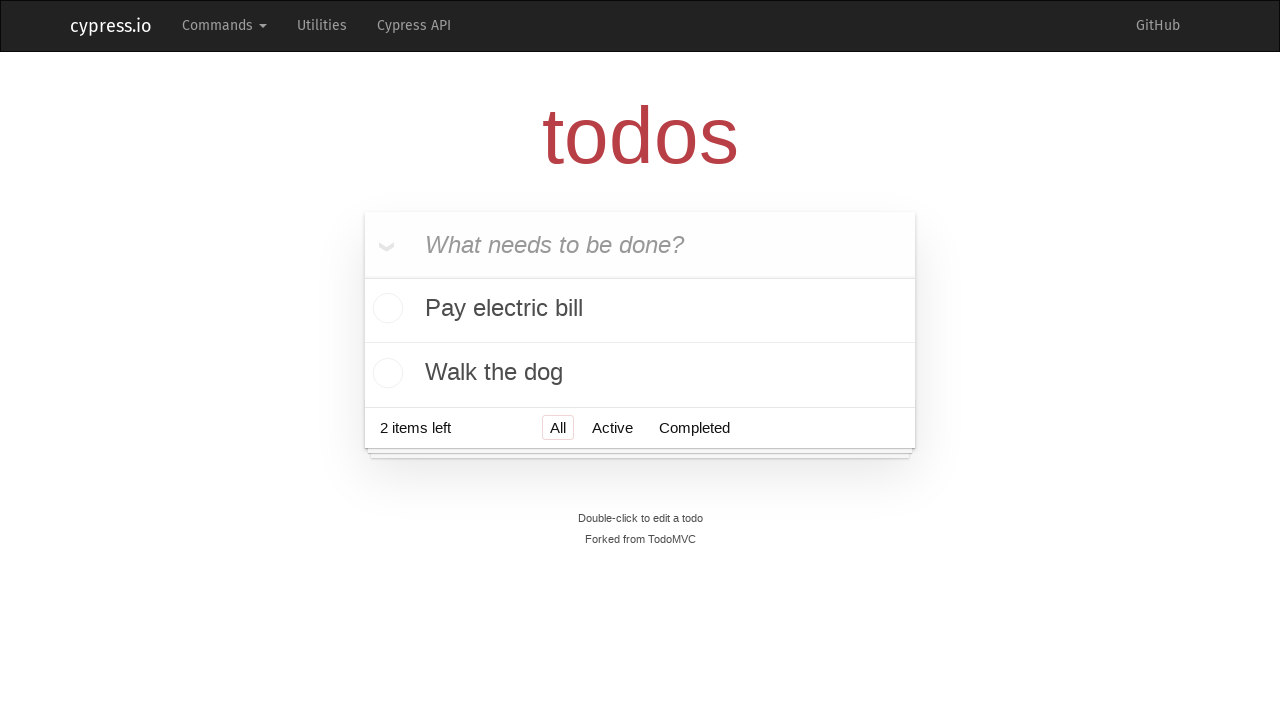

Filled todo input field with 'Visit Paris' on .new-todo
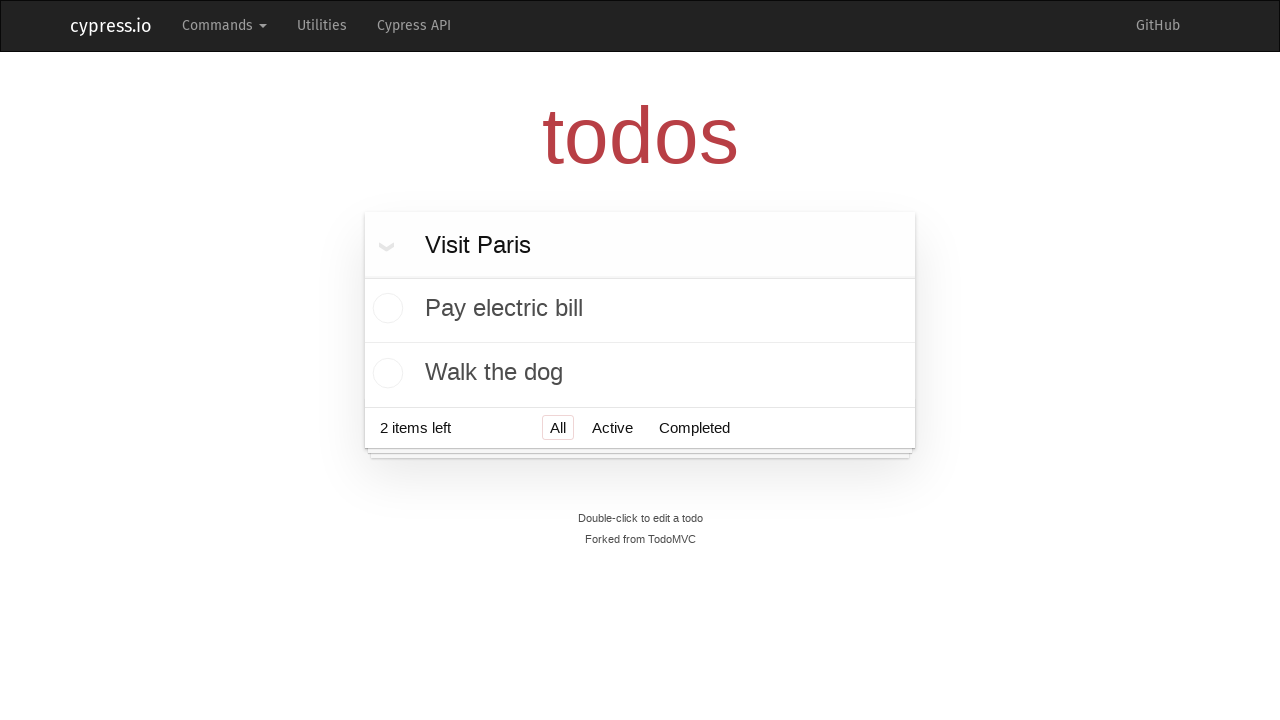

Pressed Enter to add 'Visit Paris' to todo list on .new-todo
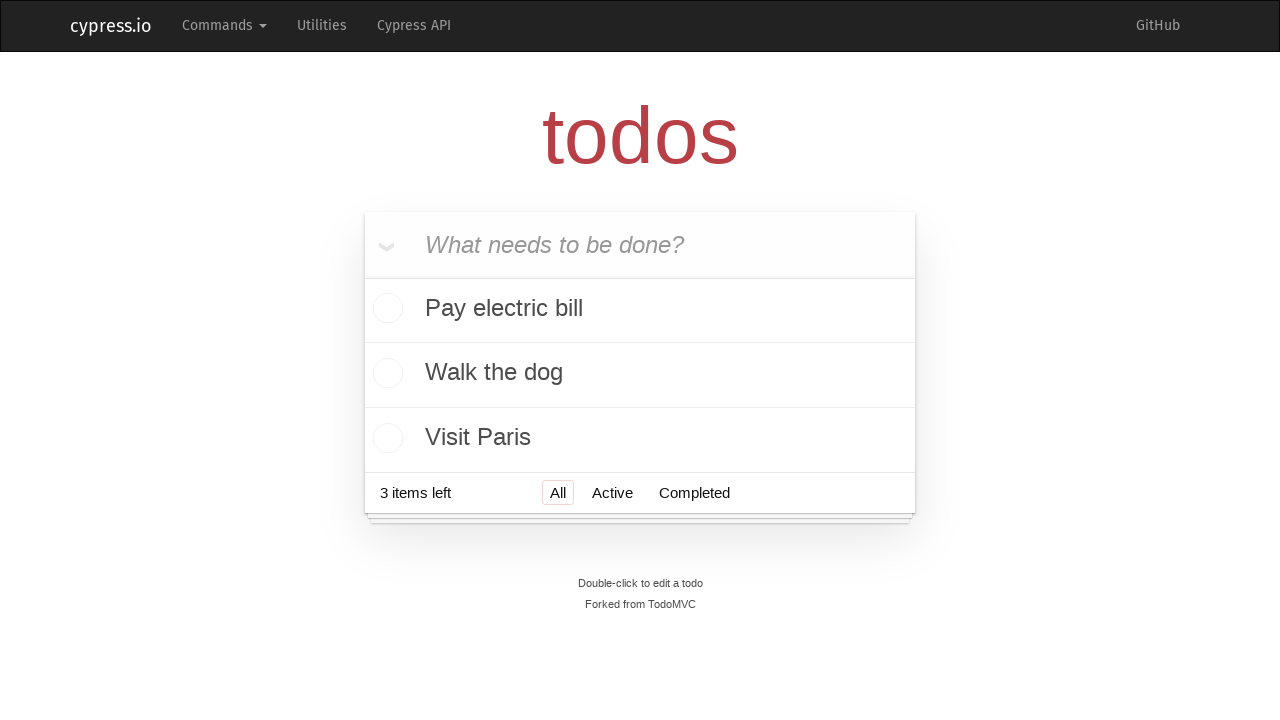

Filled todo input field with 'Visit Prague' on .new-todo
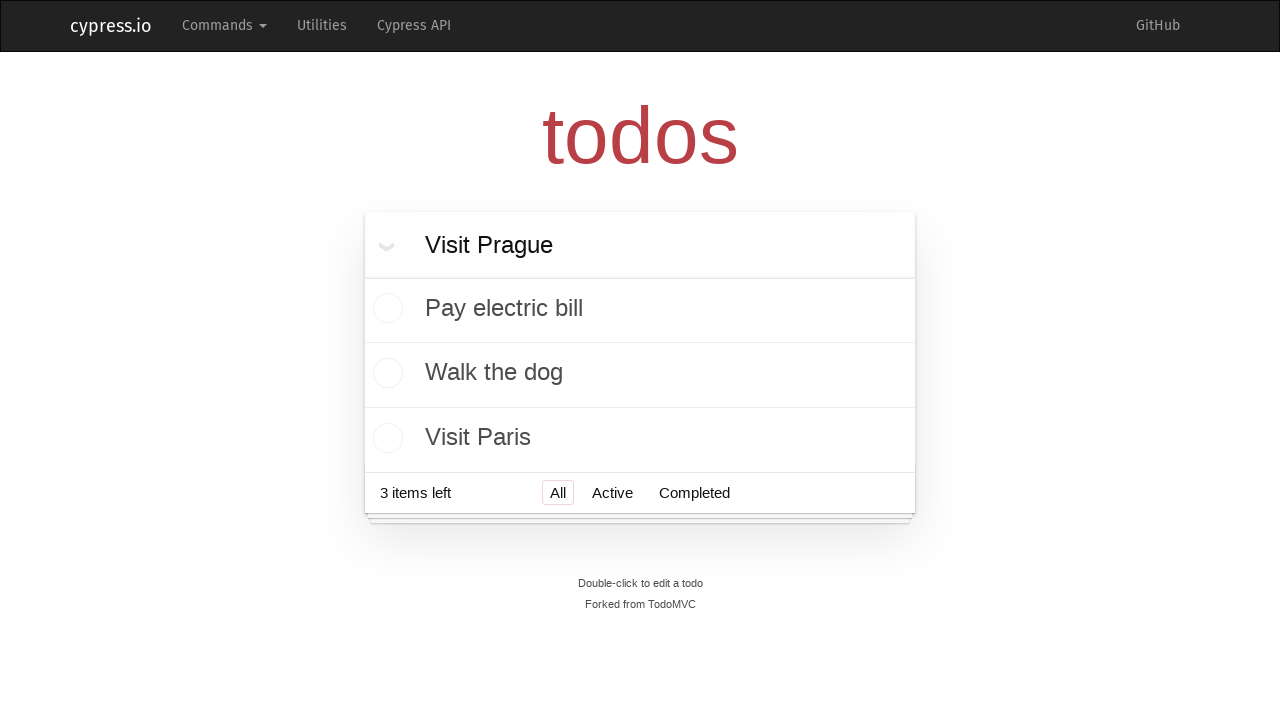

Pressed Enter to add 'Visit Prague' to todo list on .new-todo
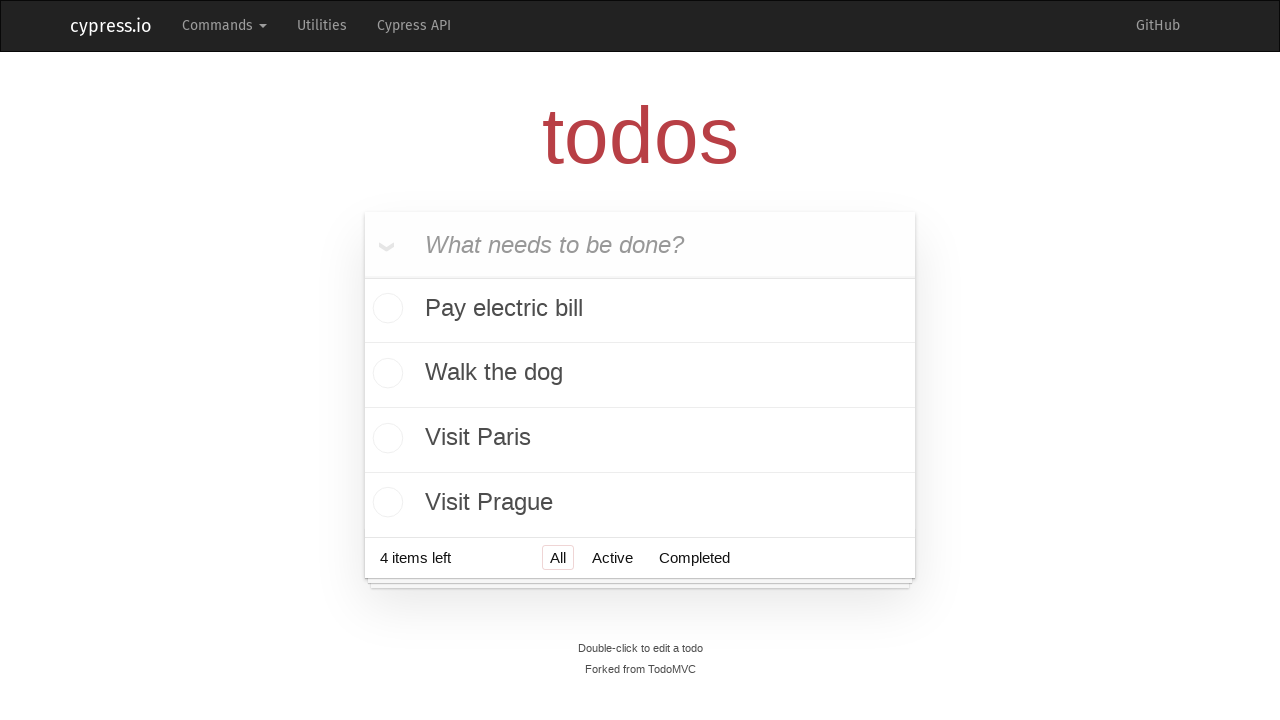

Filled todo input field with 'Visit London' on .new-todo
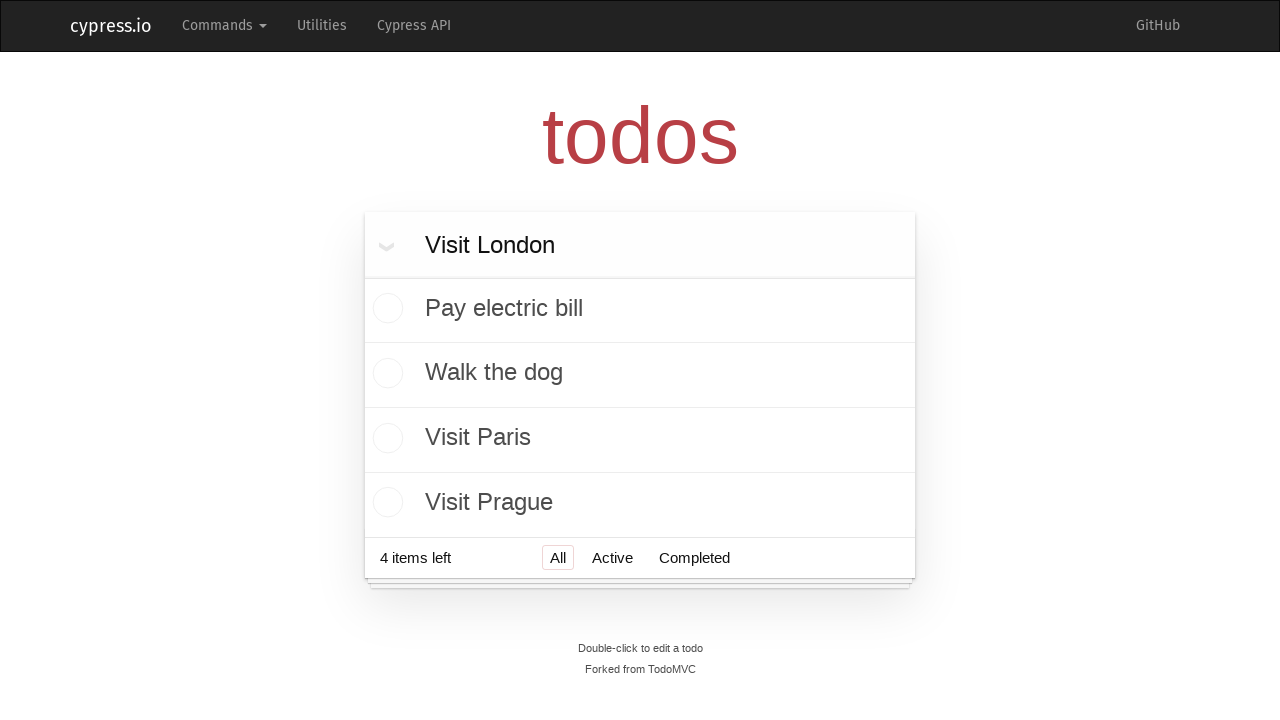

Pressed Enter to add 'Visit London' to todo list on .new-todo
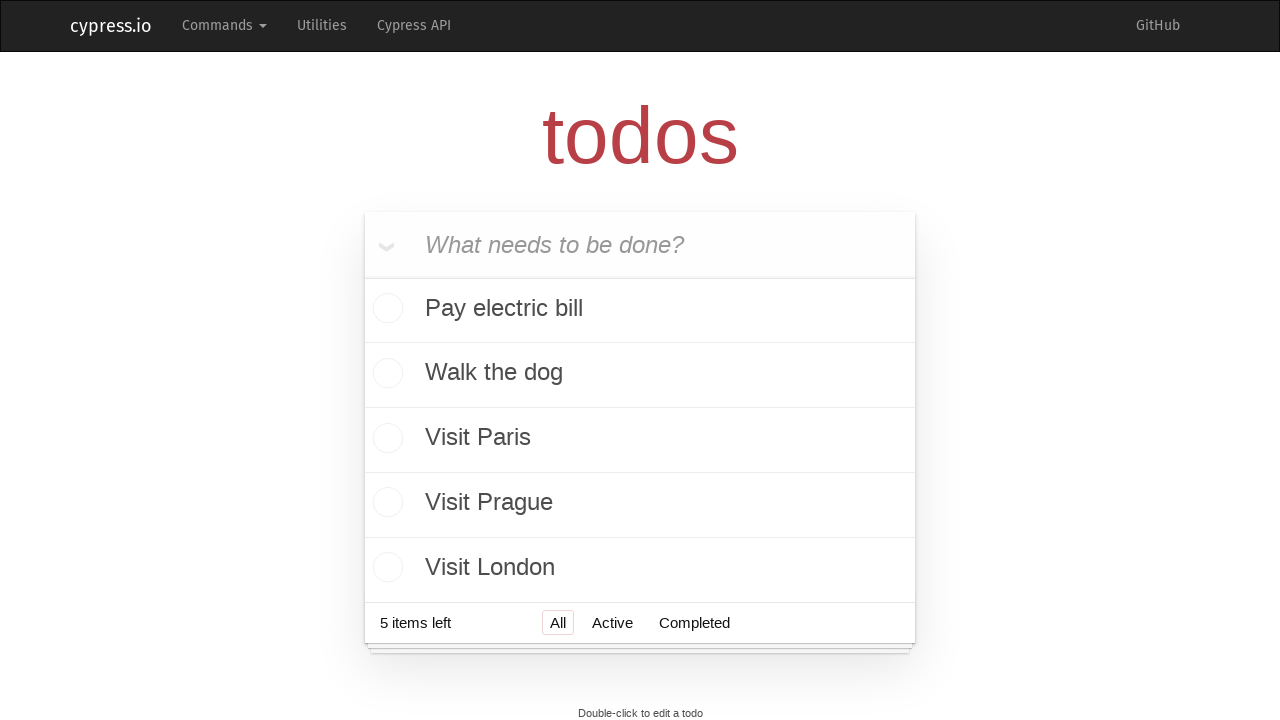

Filled todo input field with 'Visit New York' on .new-todo
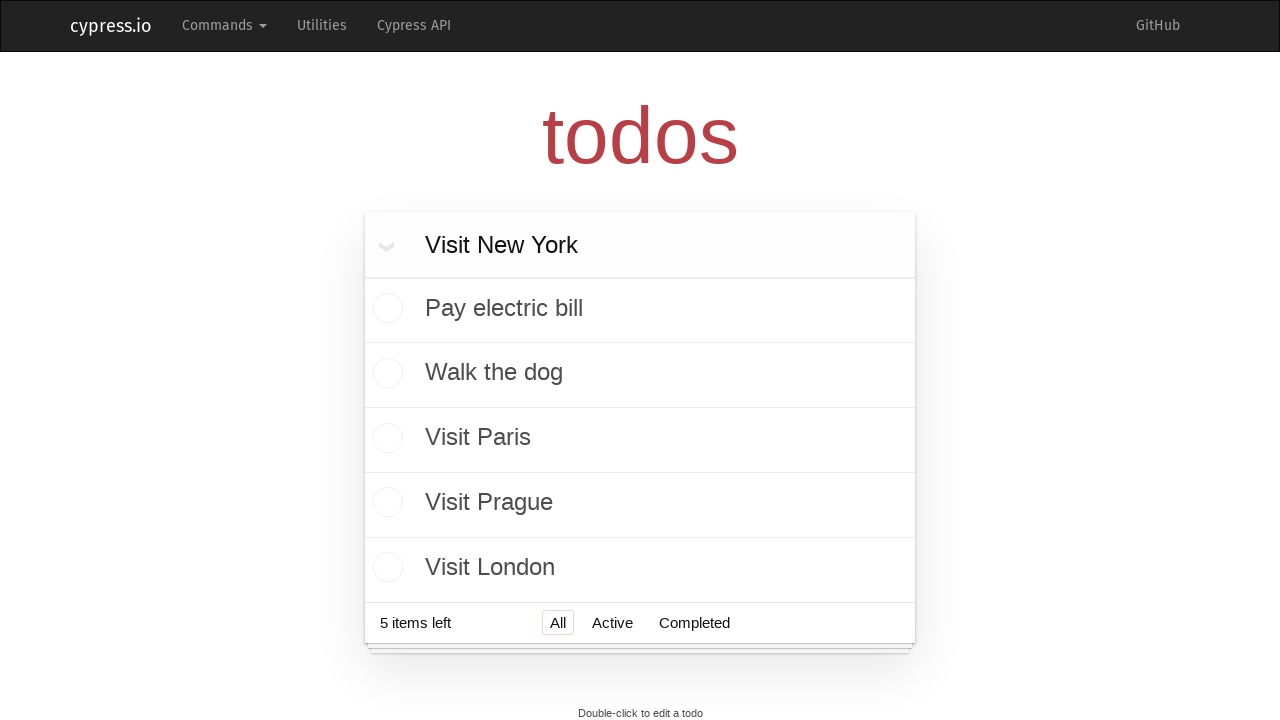

Pressed Enter to add 'Visit New York' to todo list on .new-todo
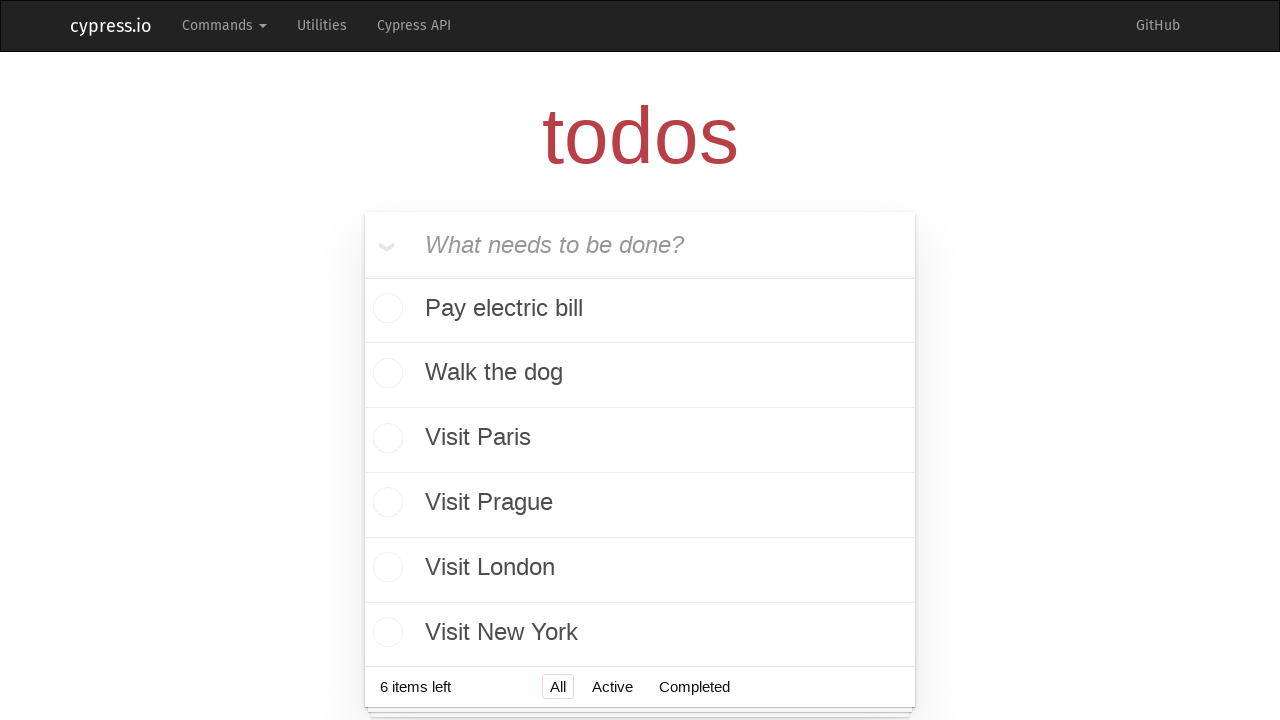

Filled todo input field with 'Visit Belgrade' on .new-todo
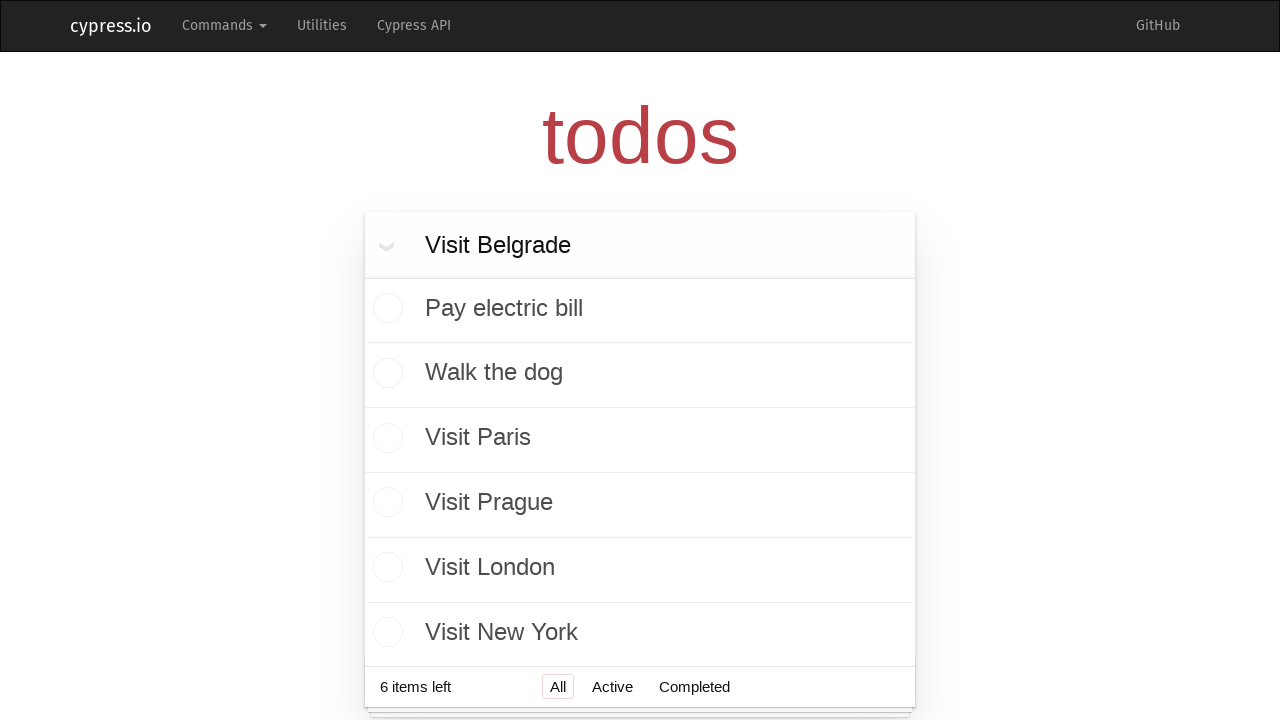

Pressed Enter to add 'Visit Belgrade' to todo list on .new-todo
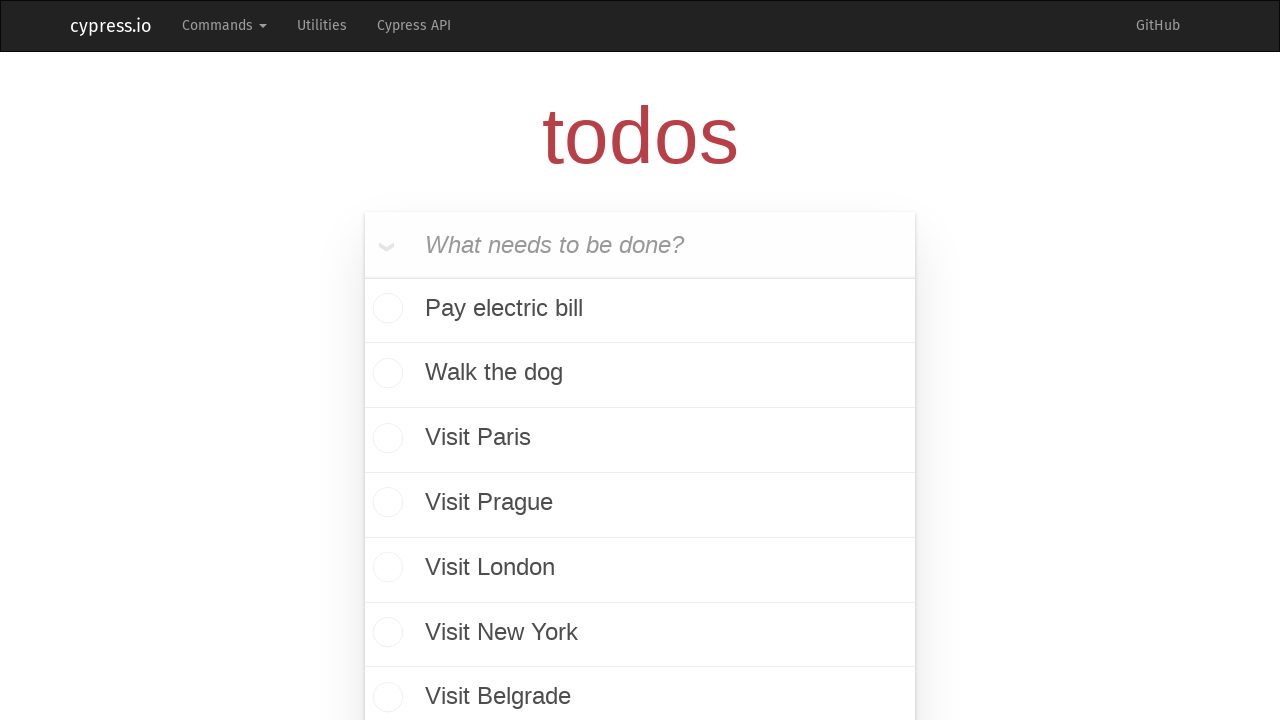

Located all todo item checkboxes
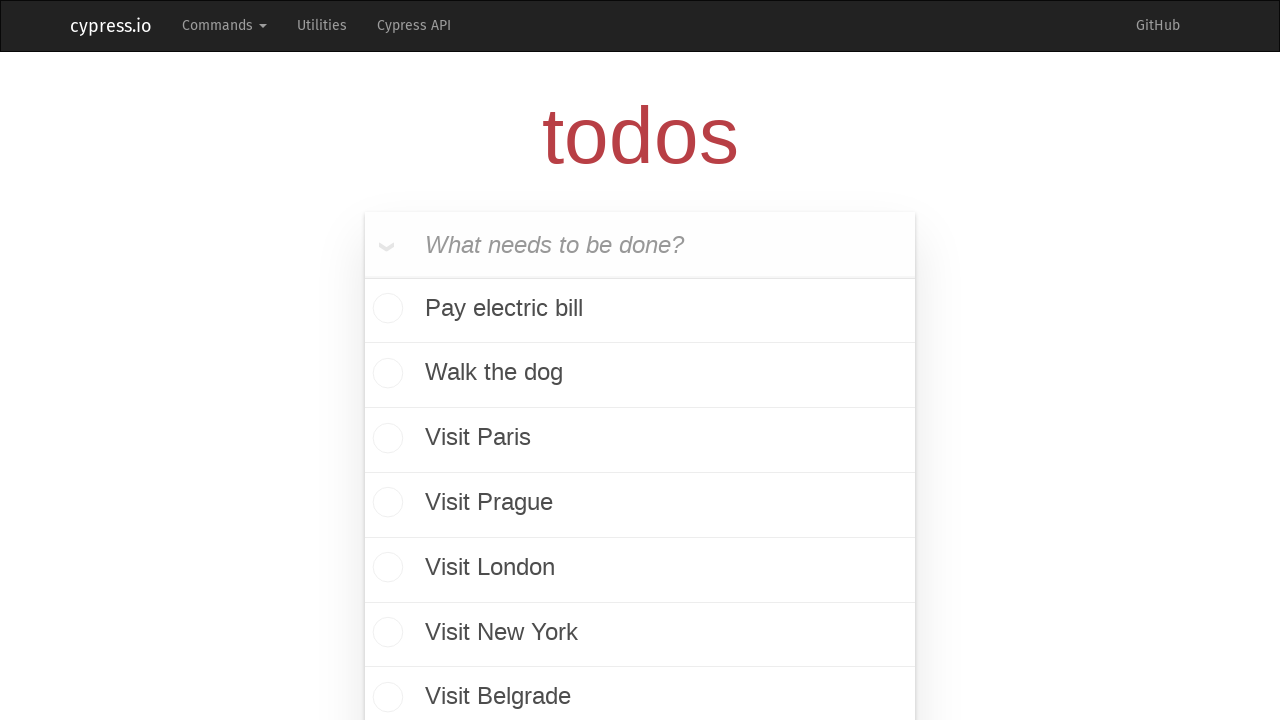

Found 7 todo items to mark as completed
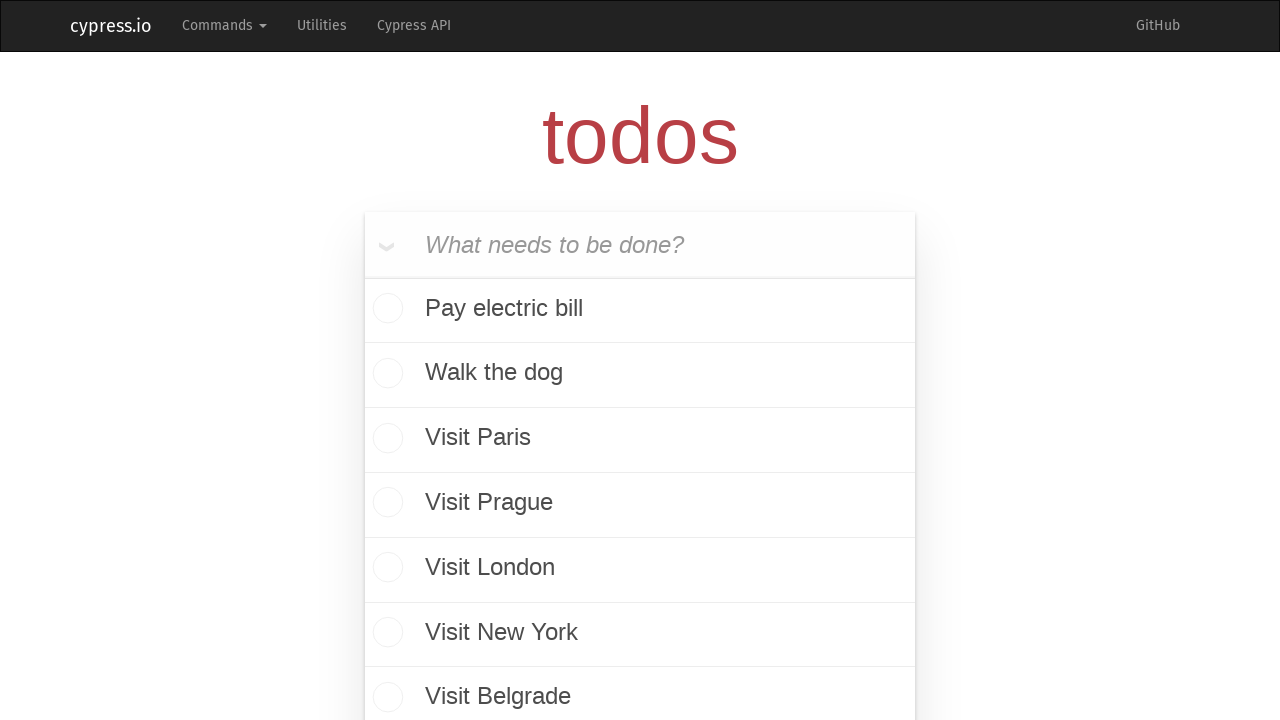

Marked todo item 1 as completed at (385, 310) on .todo-list input[type='checkbox'] >> nth=0
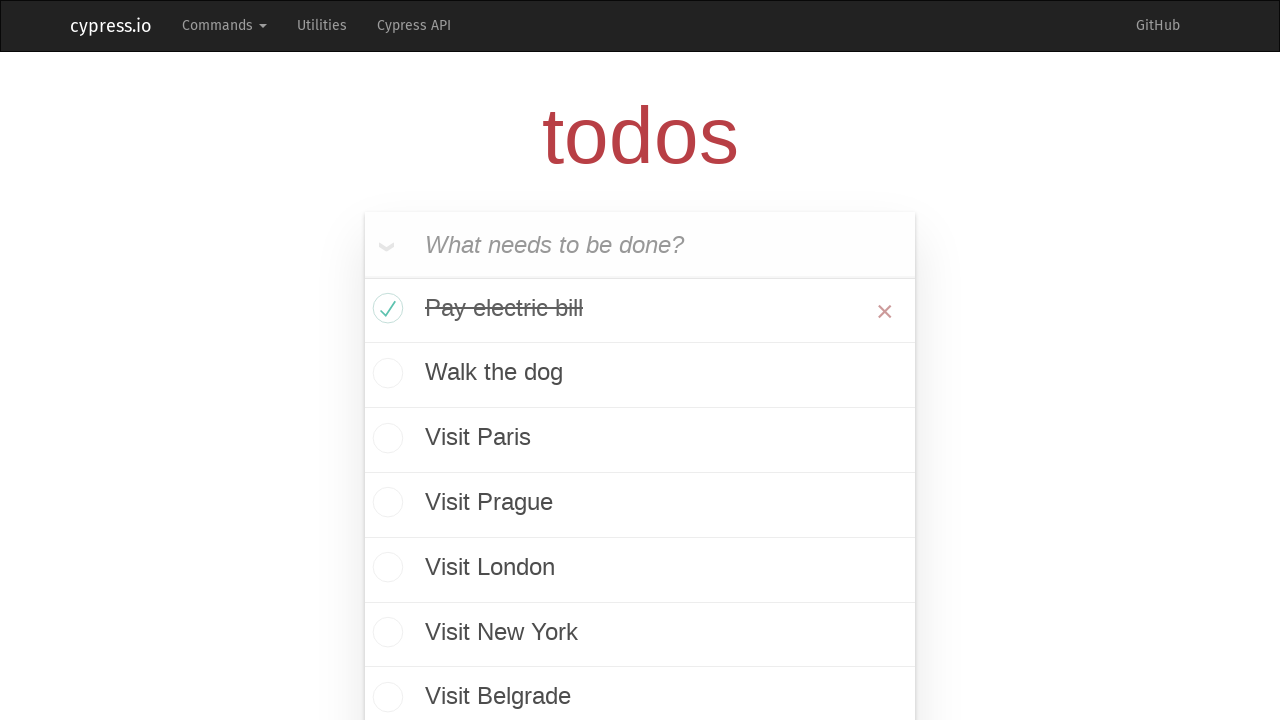

Marked todo item 2 as completed at (385, 375) on .todo-list input[type='checkbox'] >> nth=1
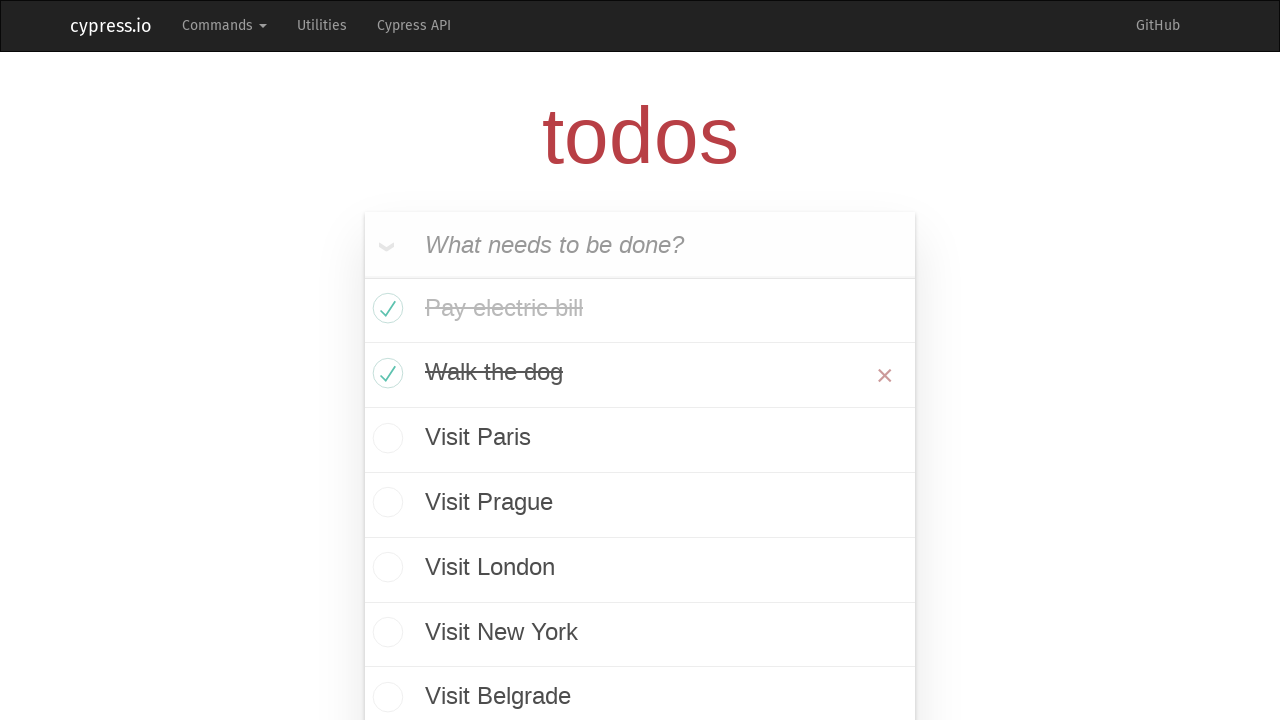

Marked todo item 3 as completed at (385, 440) on .todo-list input[type='checkbox'] >> nth=2
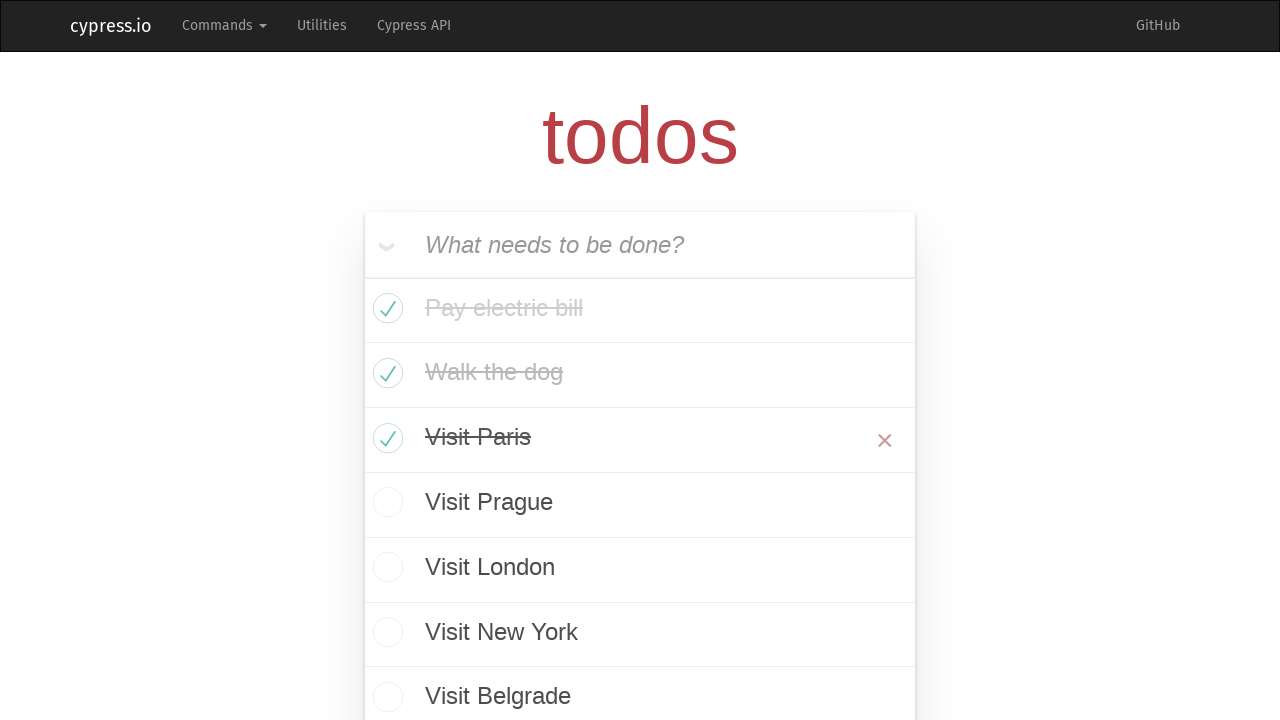

Marked todo item 4 as completed at (385, 505) on .todo-list input[type='checkbox'] >> nth=3
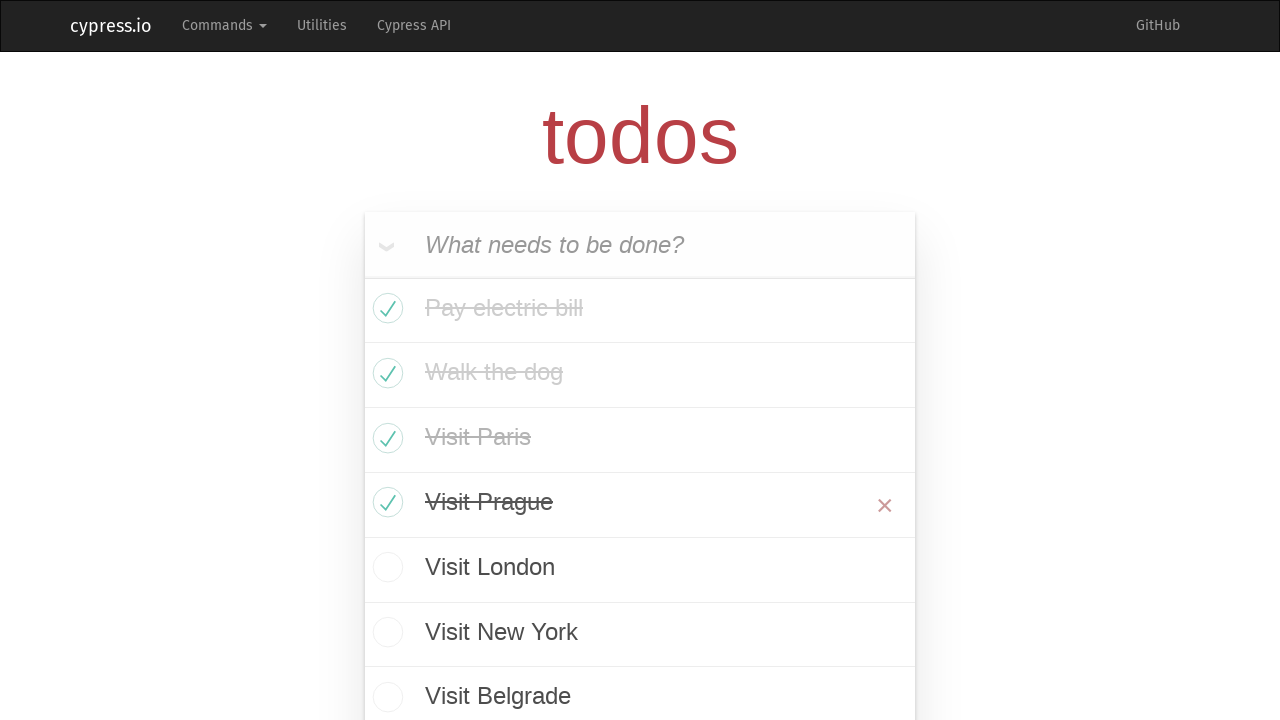

Marked todo item 5 as completed at (385, 570) on .todo-list input[type='checkbox'] >> nth=4
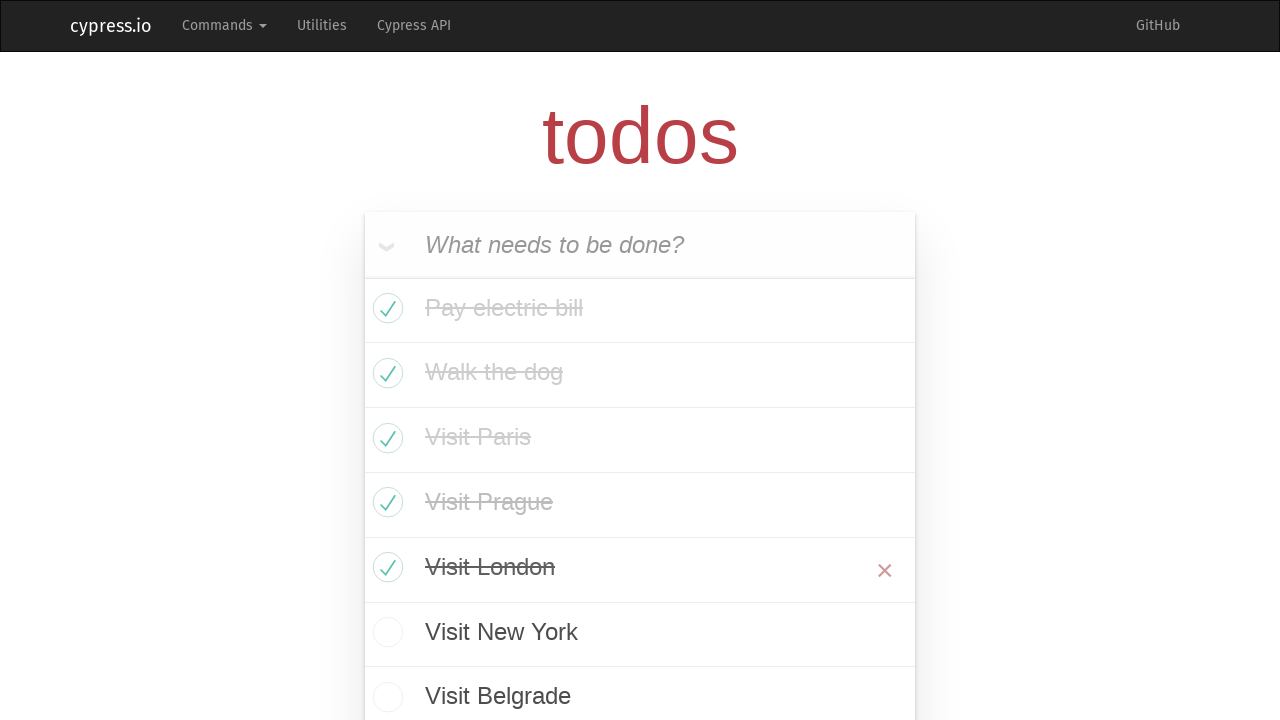

Marked todo item 6 as completed at (385, 634) on .todo-list input[type='checkbox'] >> nth=5
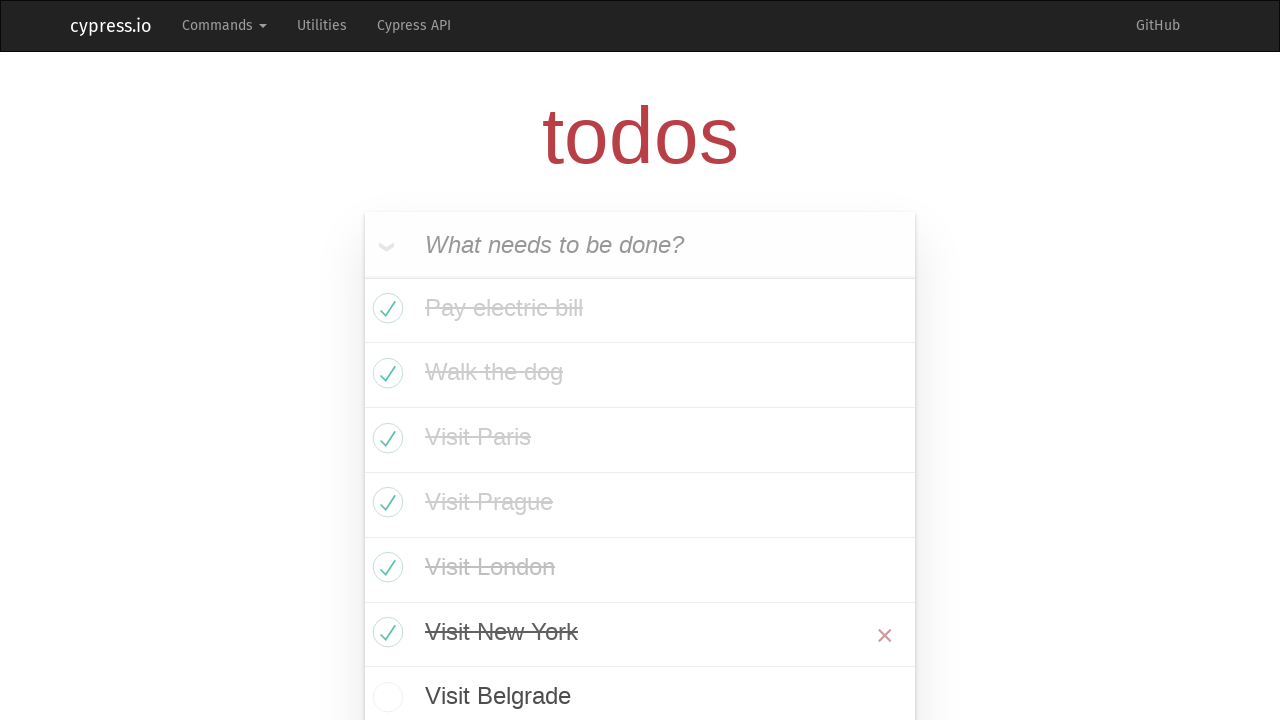

Marked todo item 7 as completed at (385, 697) on .todo-list input[type='checkbox'] >> nth=6
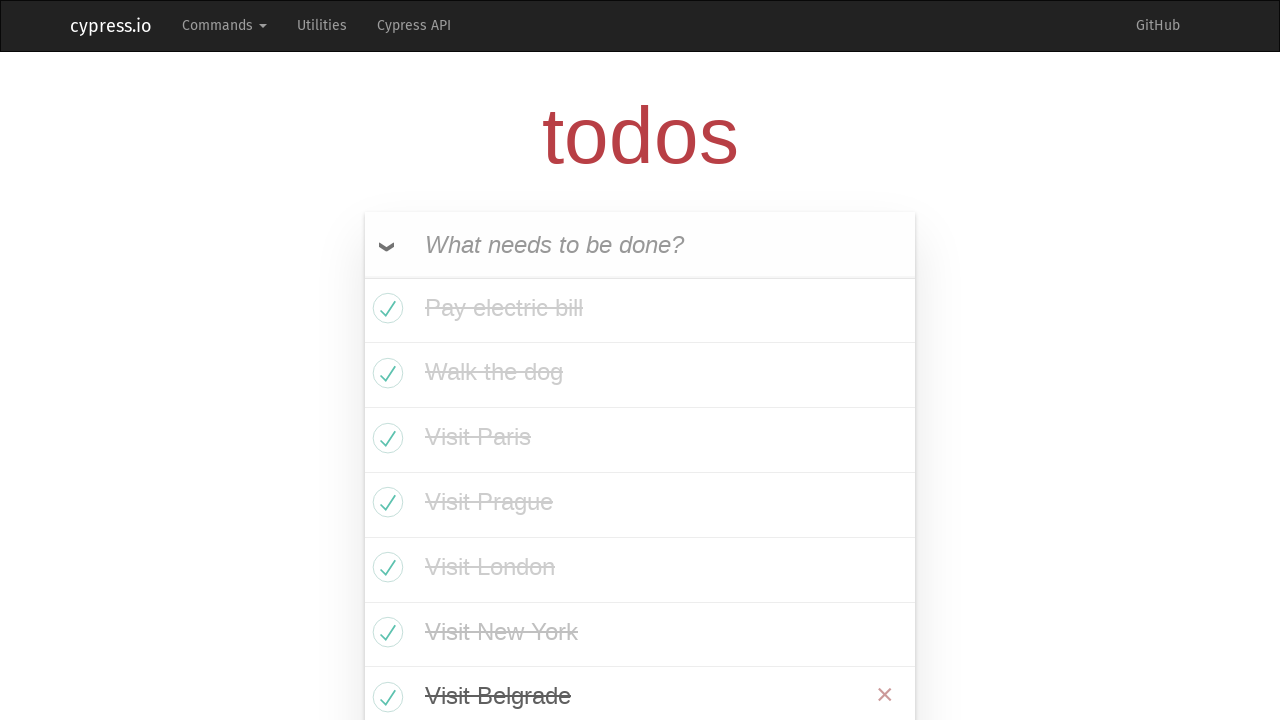

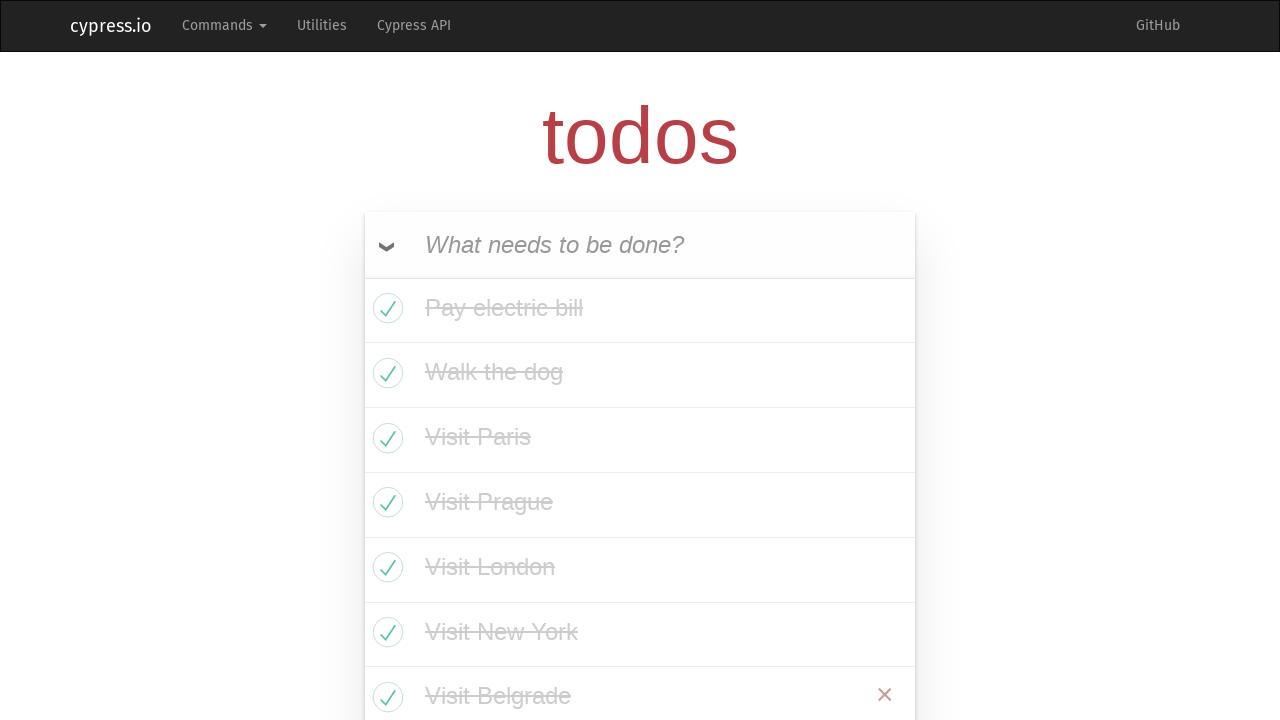